Tests removing a disabled attribute from an input field inside an iframe, then fills the field and submits the form to verify the value is submitted correctly.

Starting URL: https://www.w3schools.com/tags/tryit.asp?filename=tryhtml_input_disabled

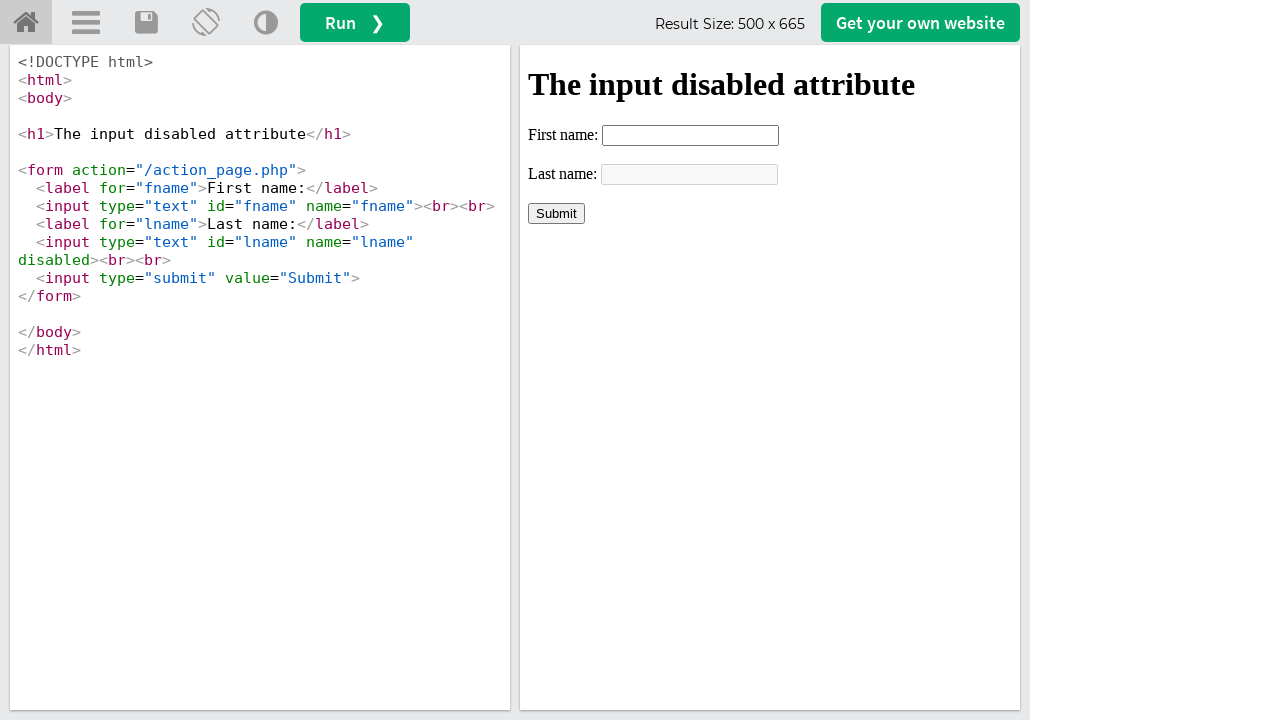

Located iframe containing the form
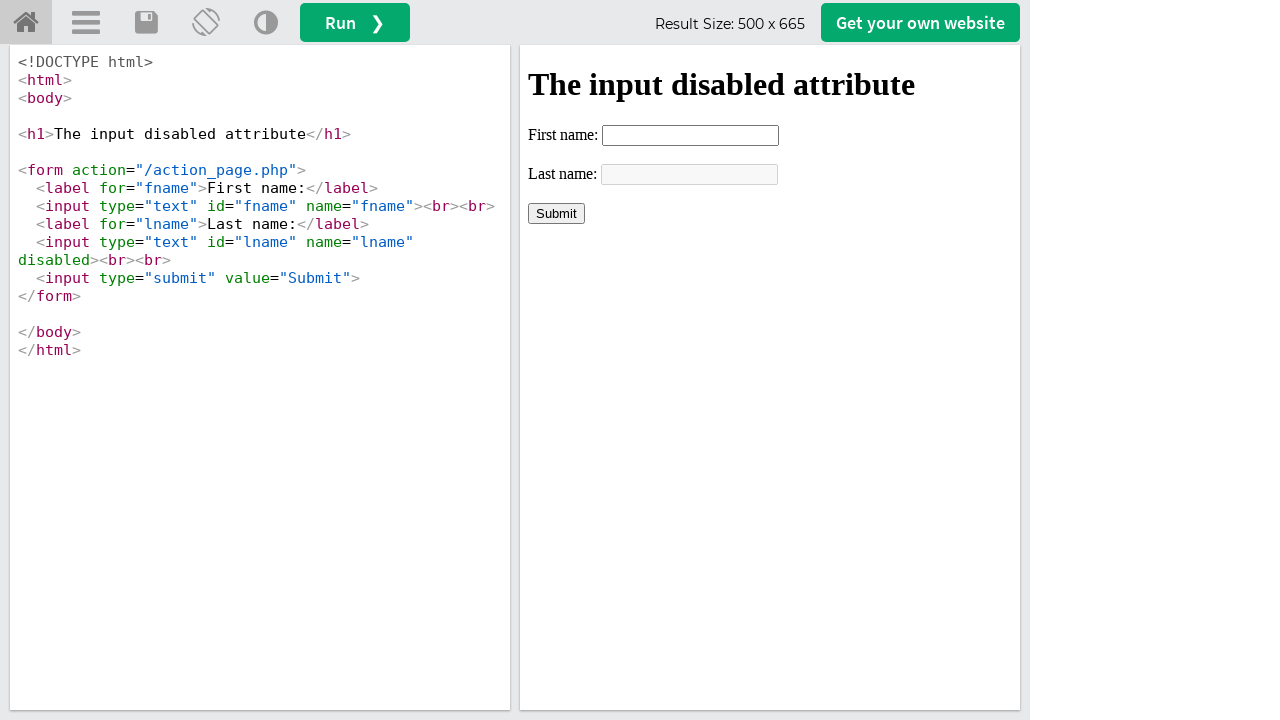

Removed disabled attribute from last name input field
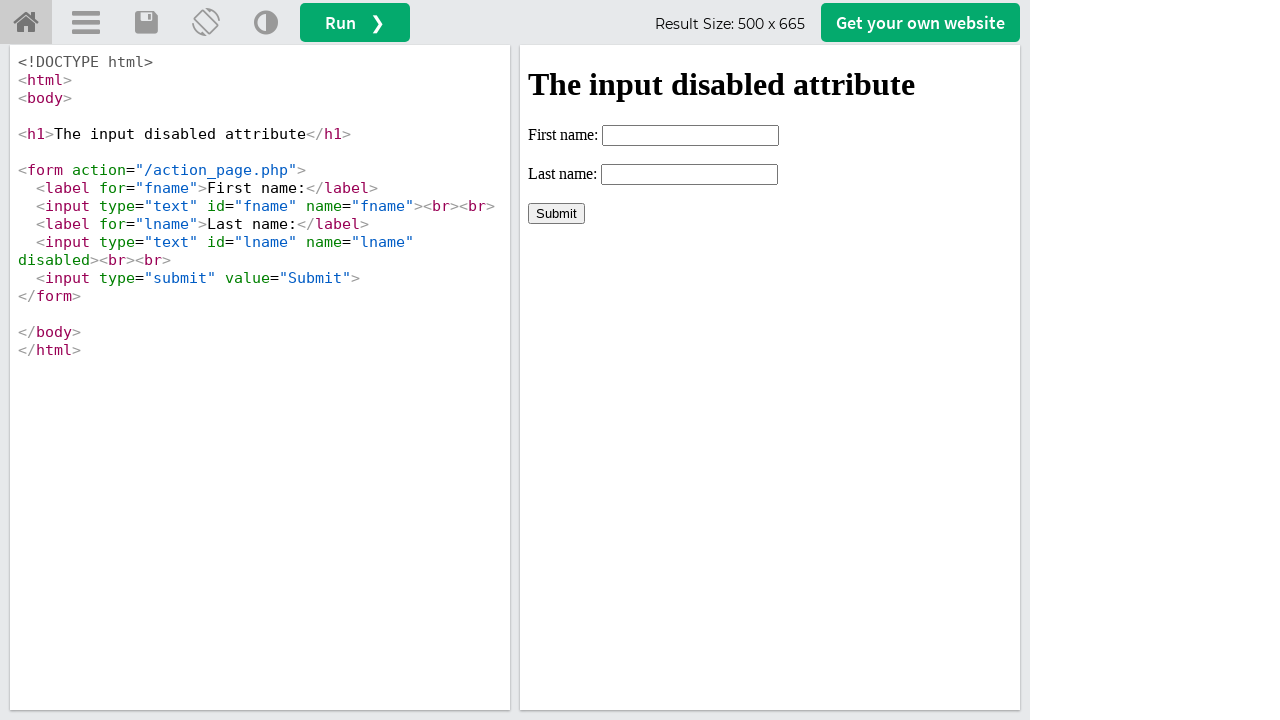

Filled last name field with 'Automation Testing' on xpath=//div[@id='iframewrapper']//iframe >> internal:control=enter-frame >> xpat
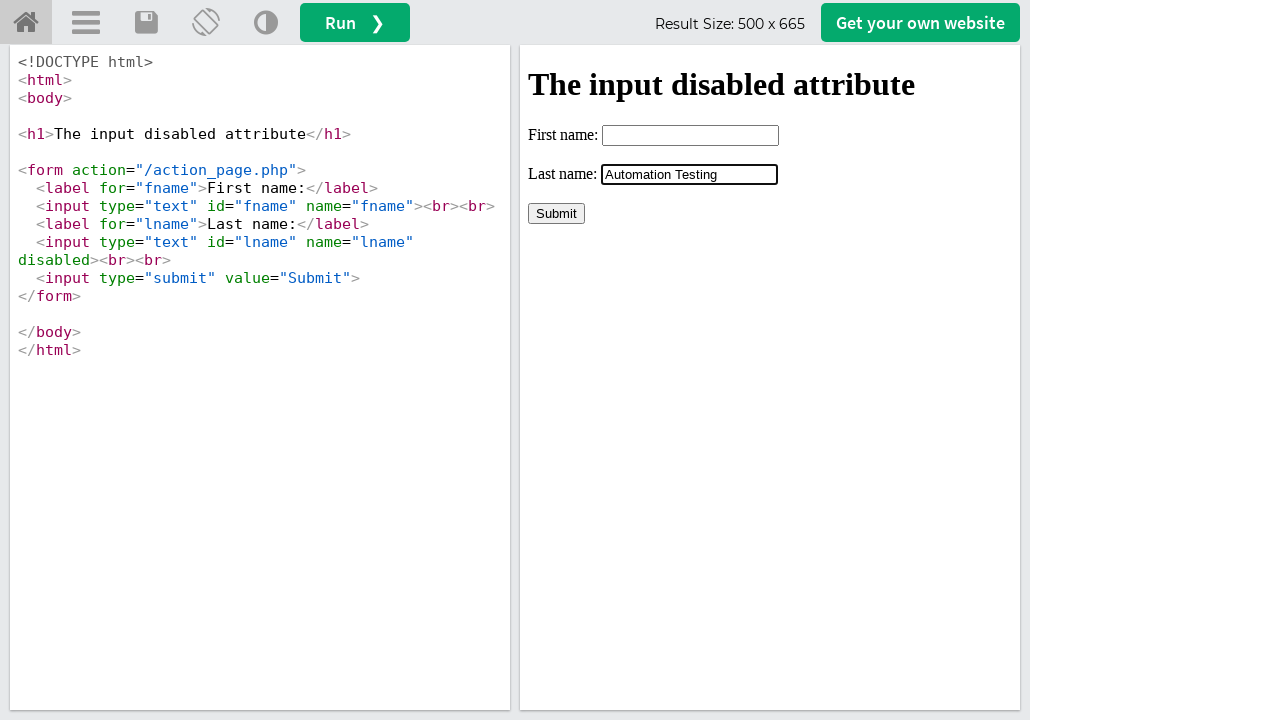

Clicked Submit button at (556, 213) on xpath=//div[@id='iframewrapper']//iframe >> internal:control=enter-frame >> xpat
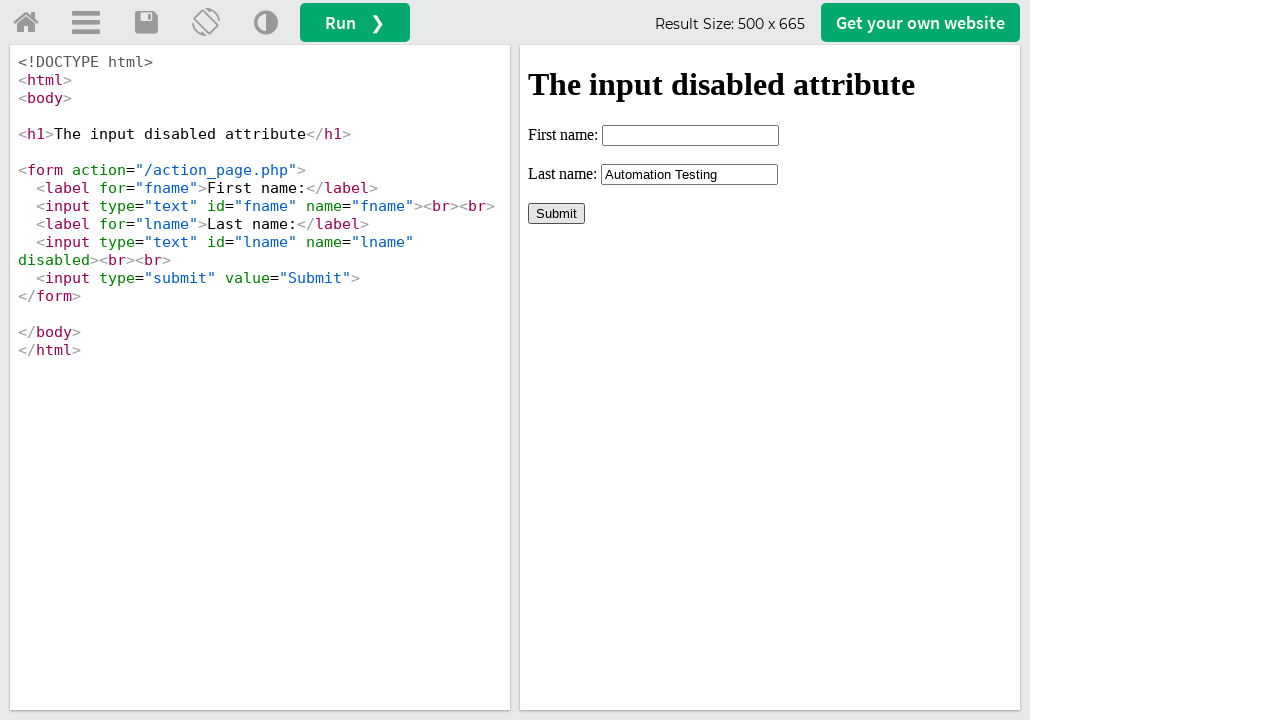

Form submission result displayed with lname parameter
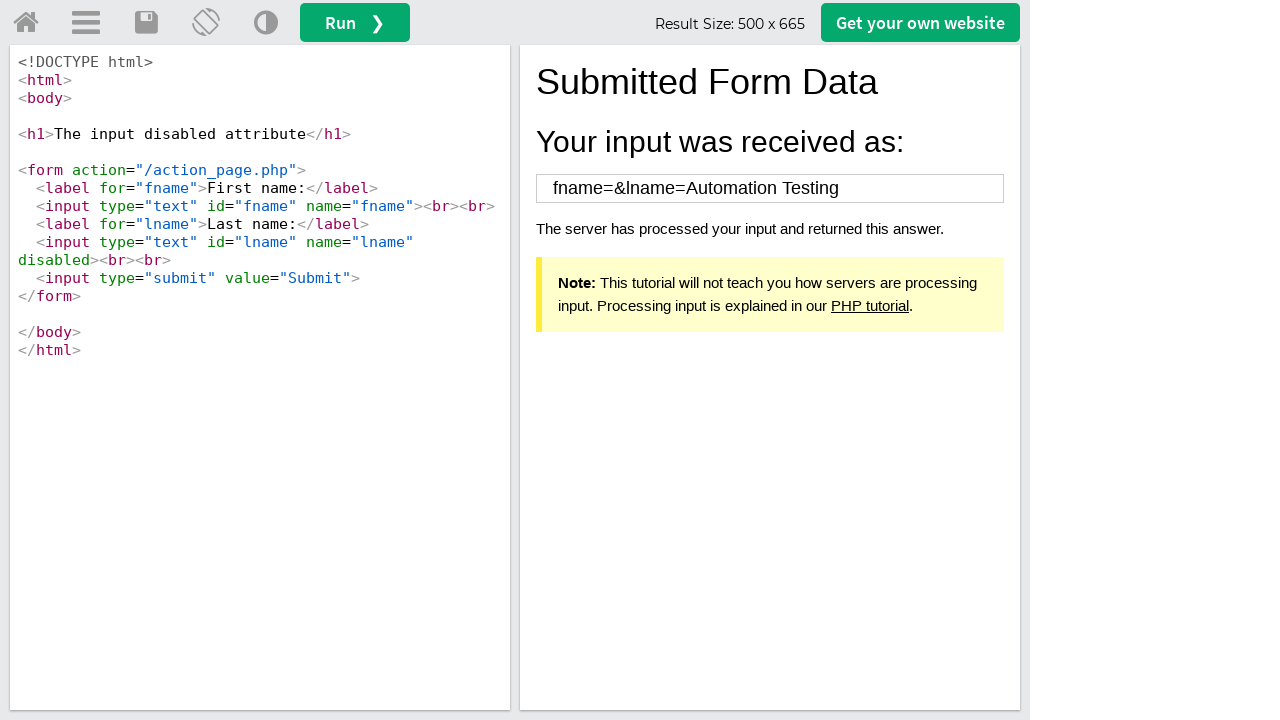

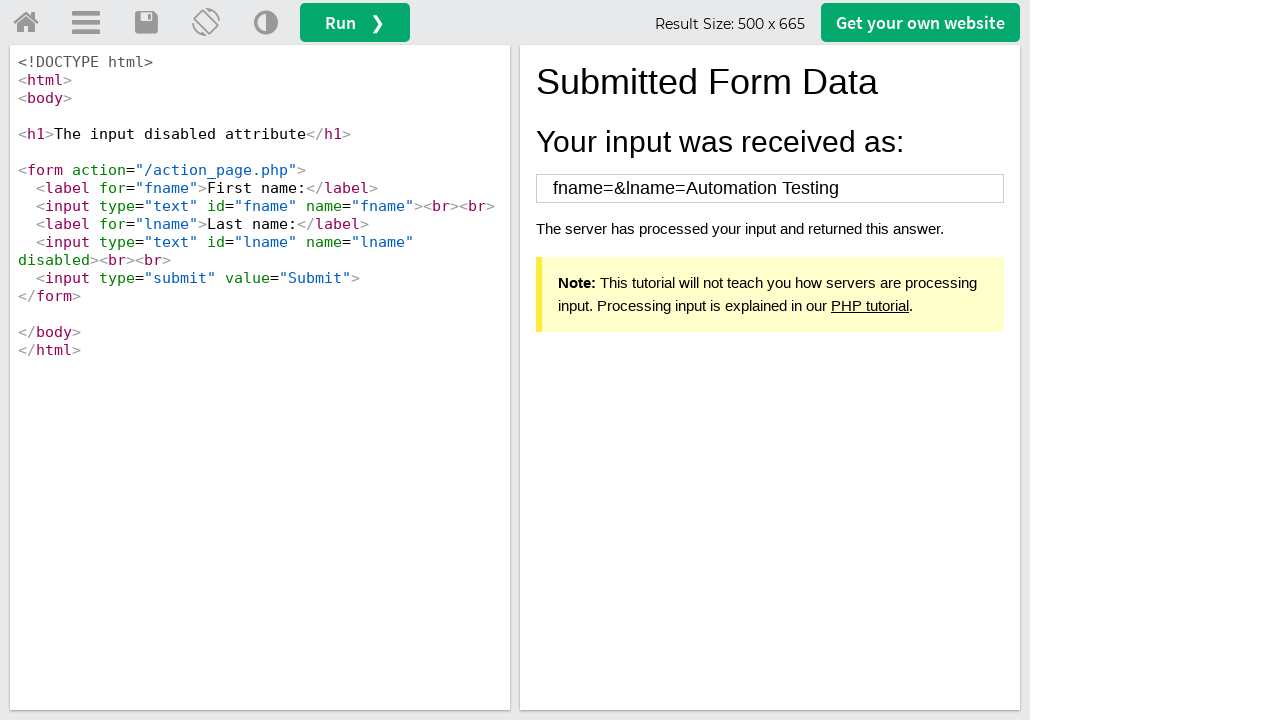